Navigates to the WebdriverIO homepage and verifies that the page has the correct title

Starting URL: https://webdriver.io

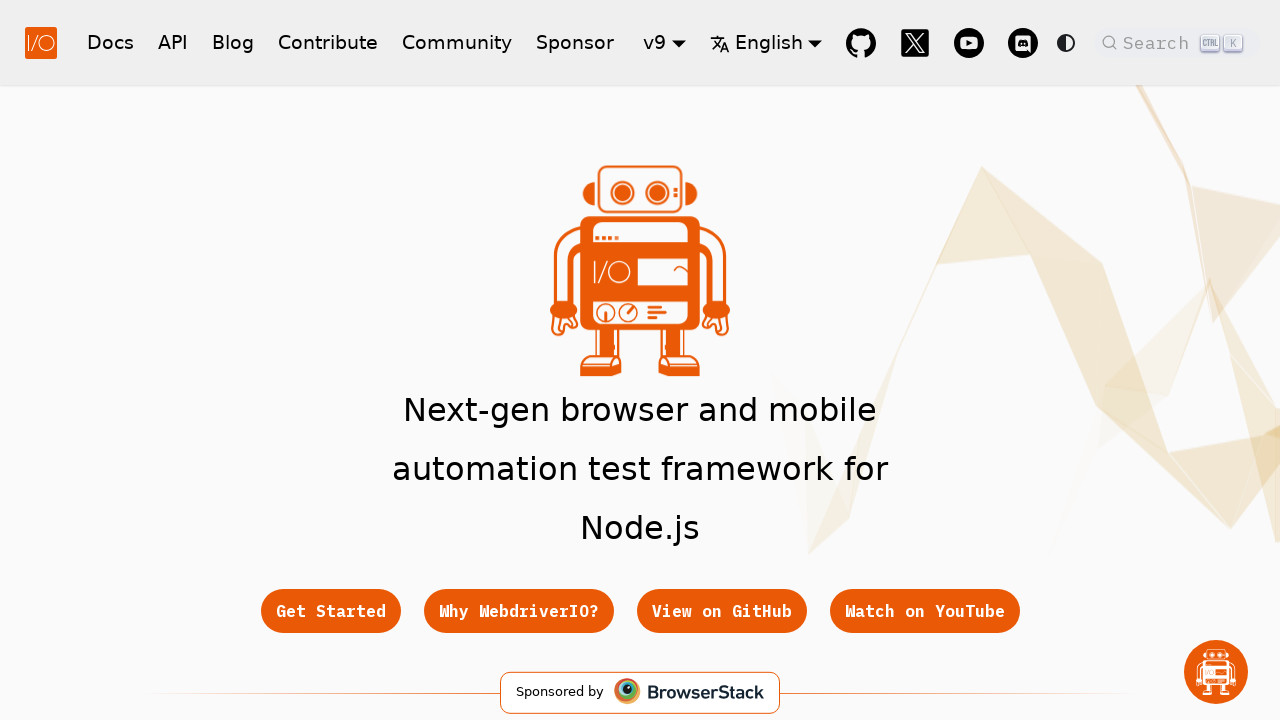

Navigated to WebdriverIO homepage
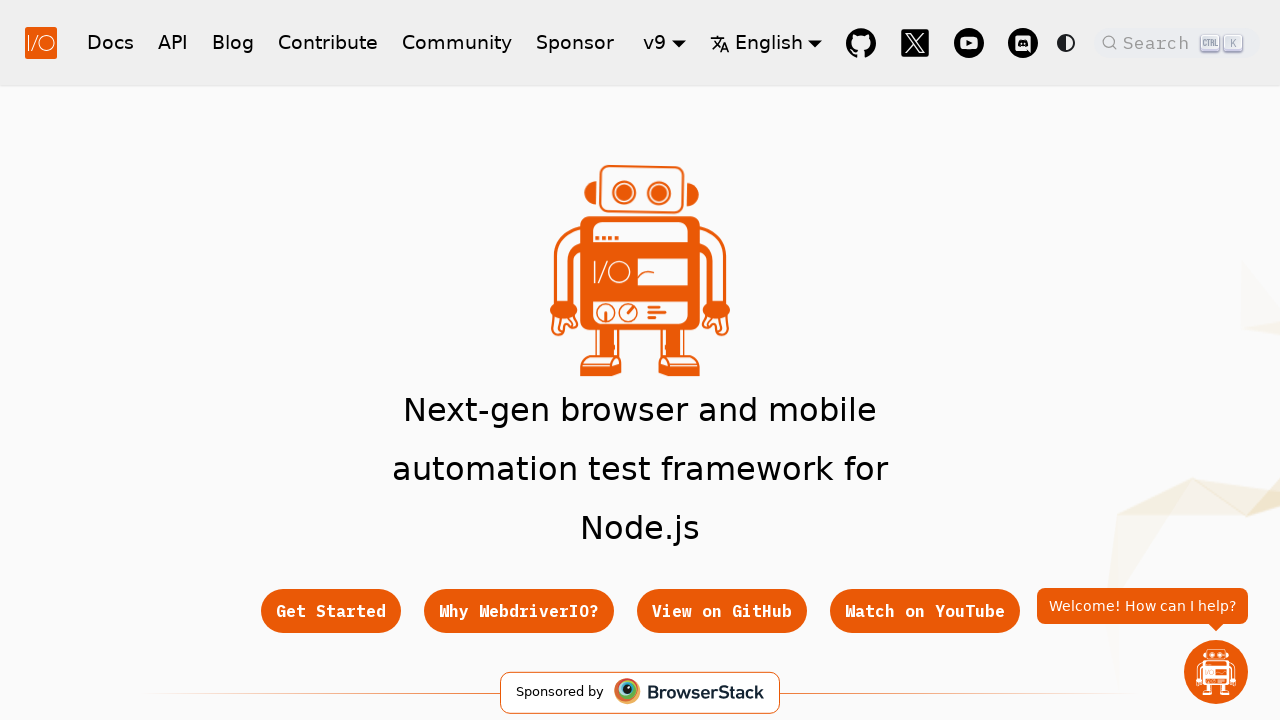

Verified page title is correct
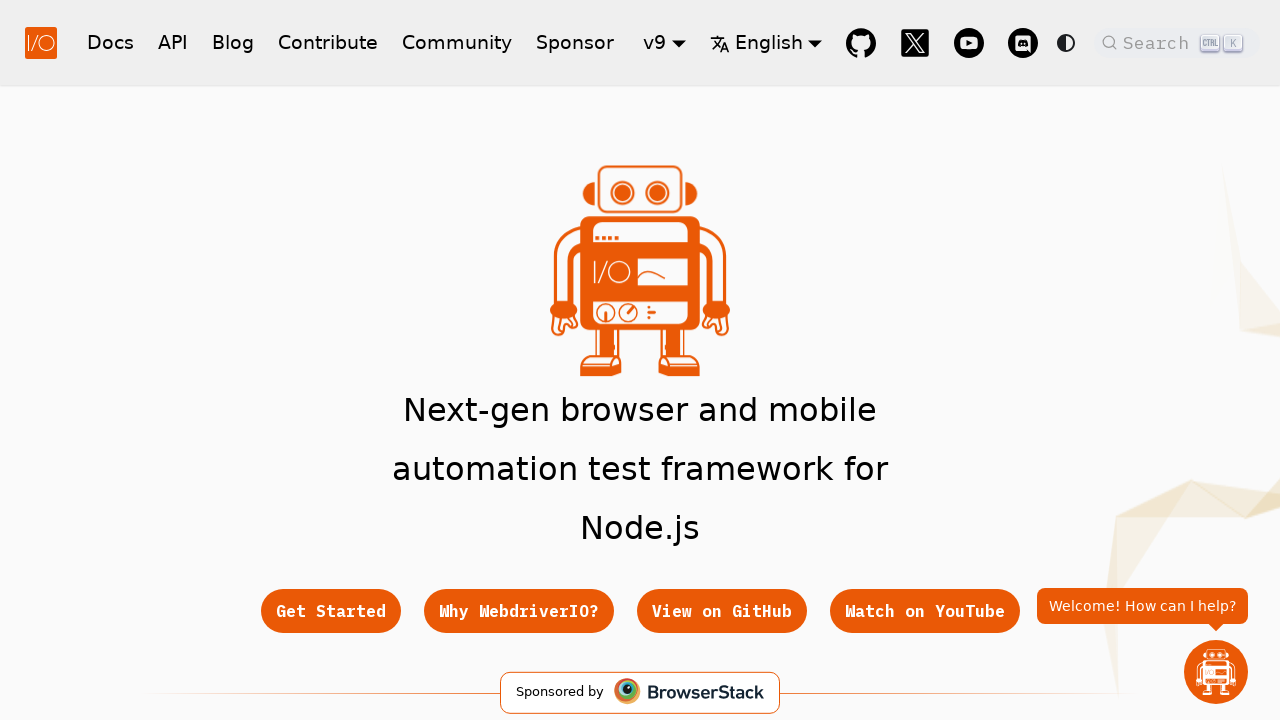

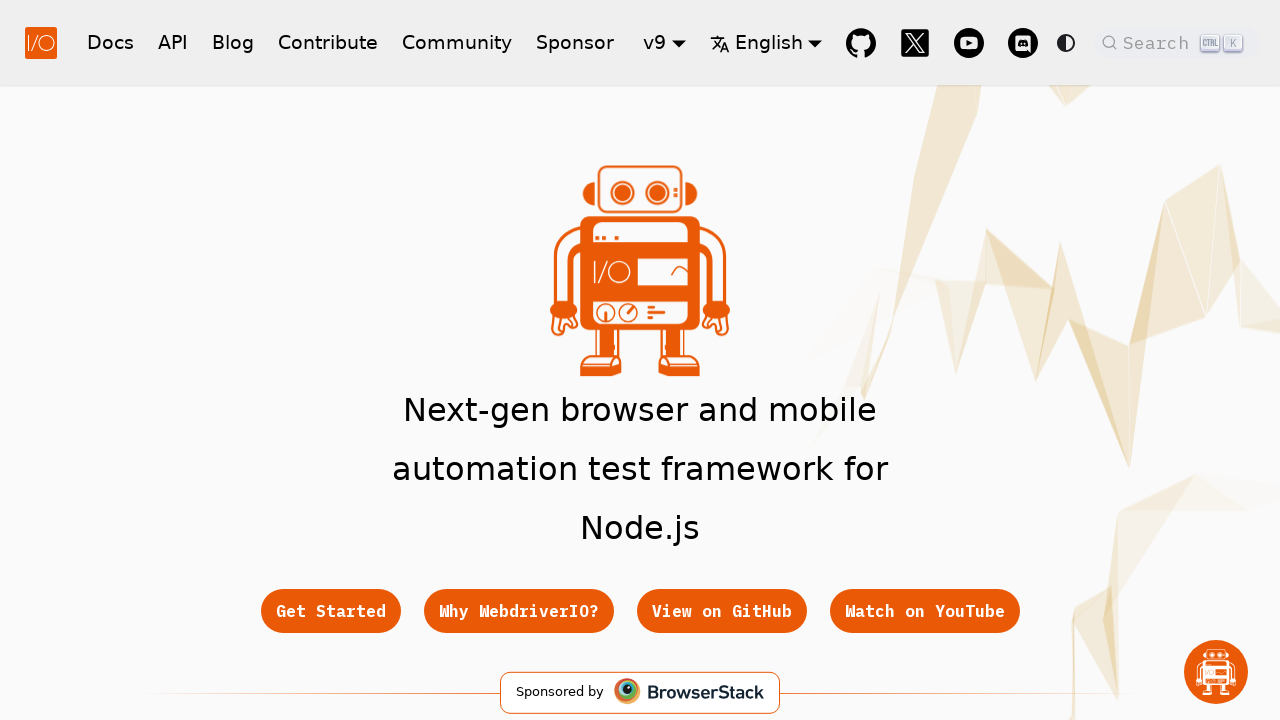